Navigates to a page, clicks a link with a specific calculated text value, fills out a registration form with personal information, and submits it

Starting URL: http://suninjuly.github.io/find_link_text

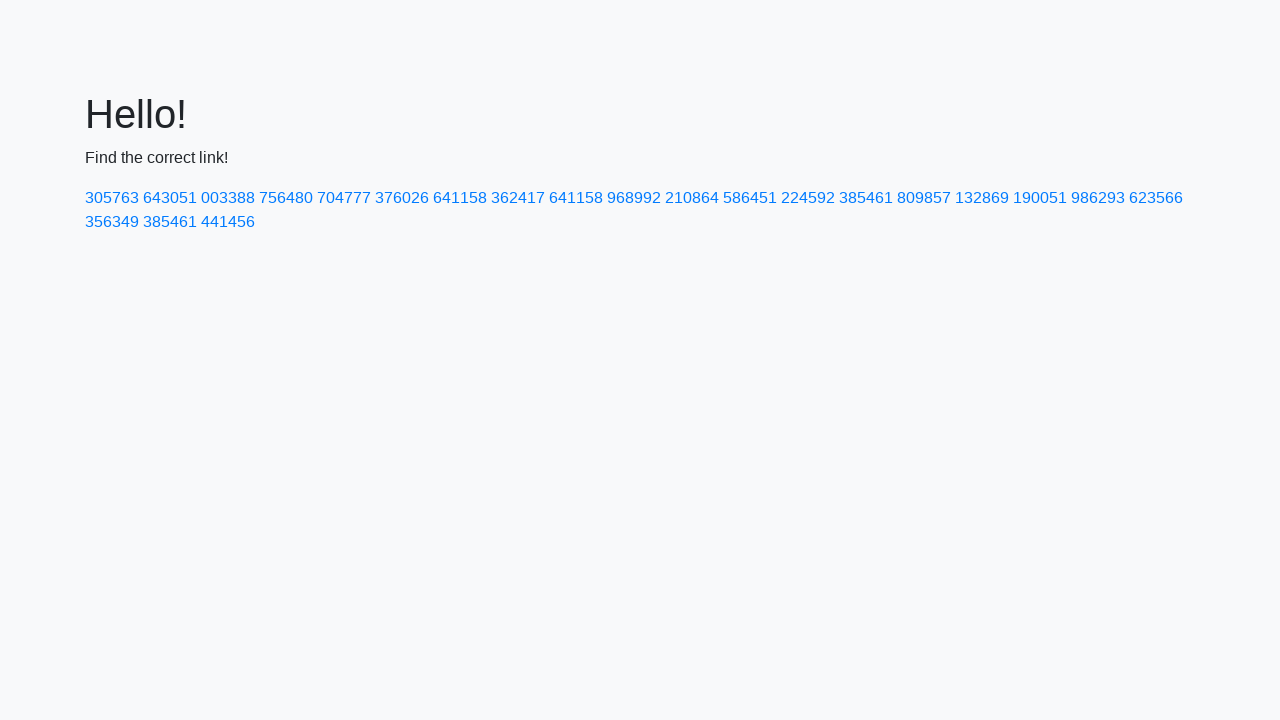

Clicked link with calculated text value at (808, 198) on //a[contains(text(), '224592')]
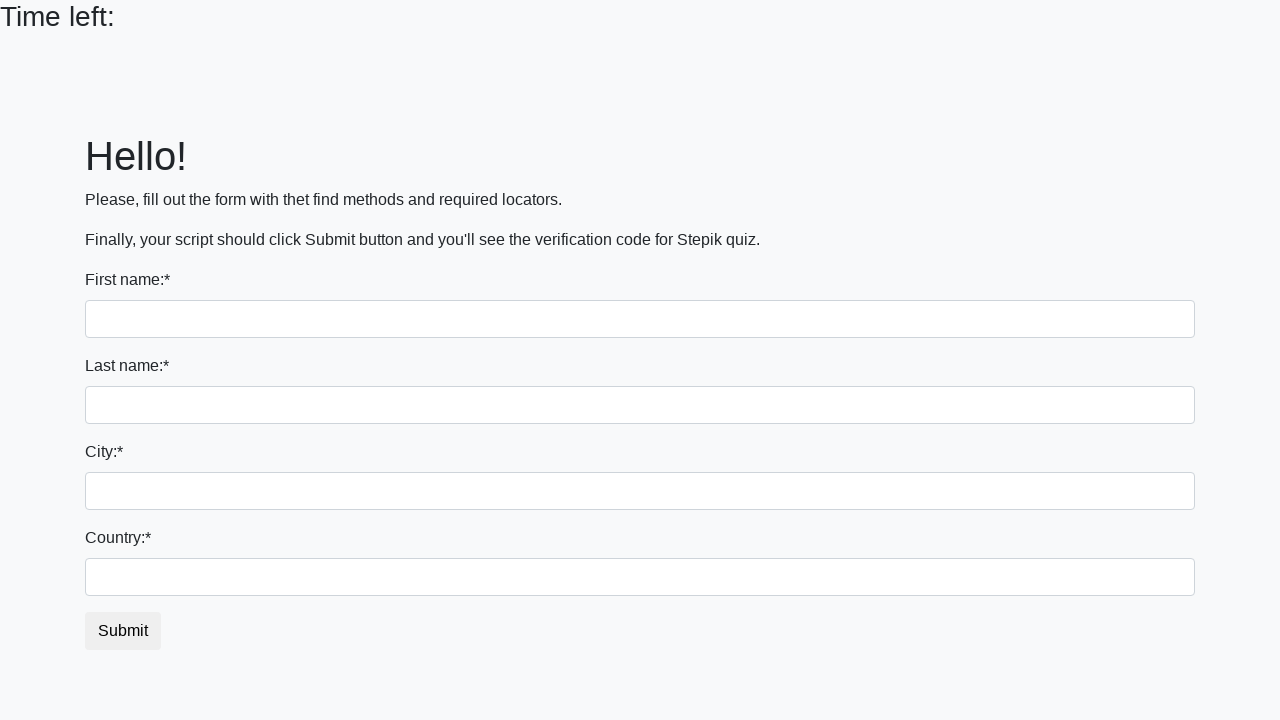

Filled first name field with 'Ivan' on input:first-of-type
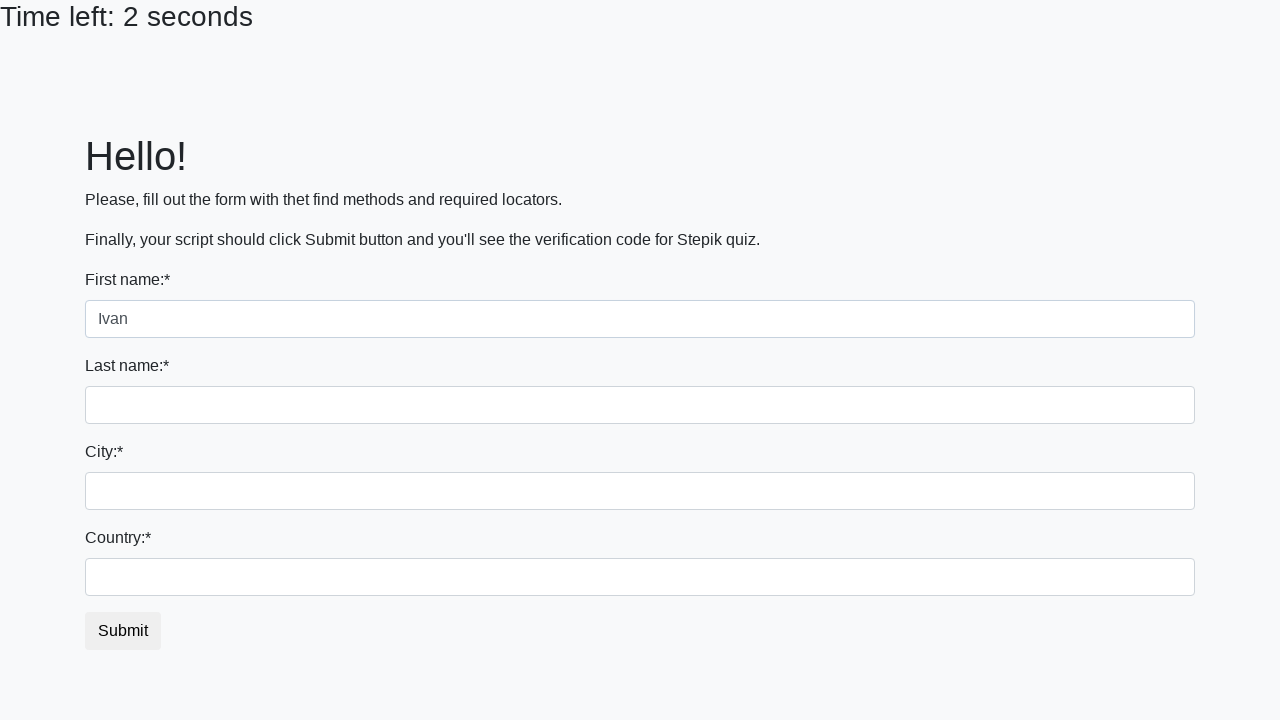

Filled last name field with 'Petrov' on input[name='last_name']
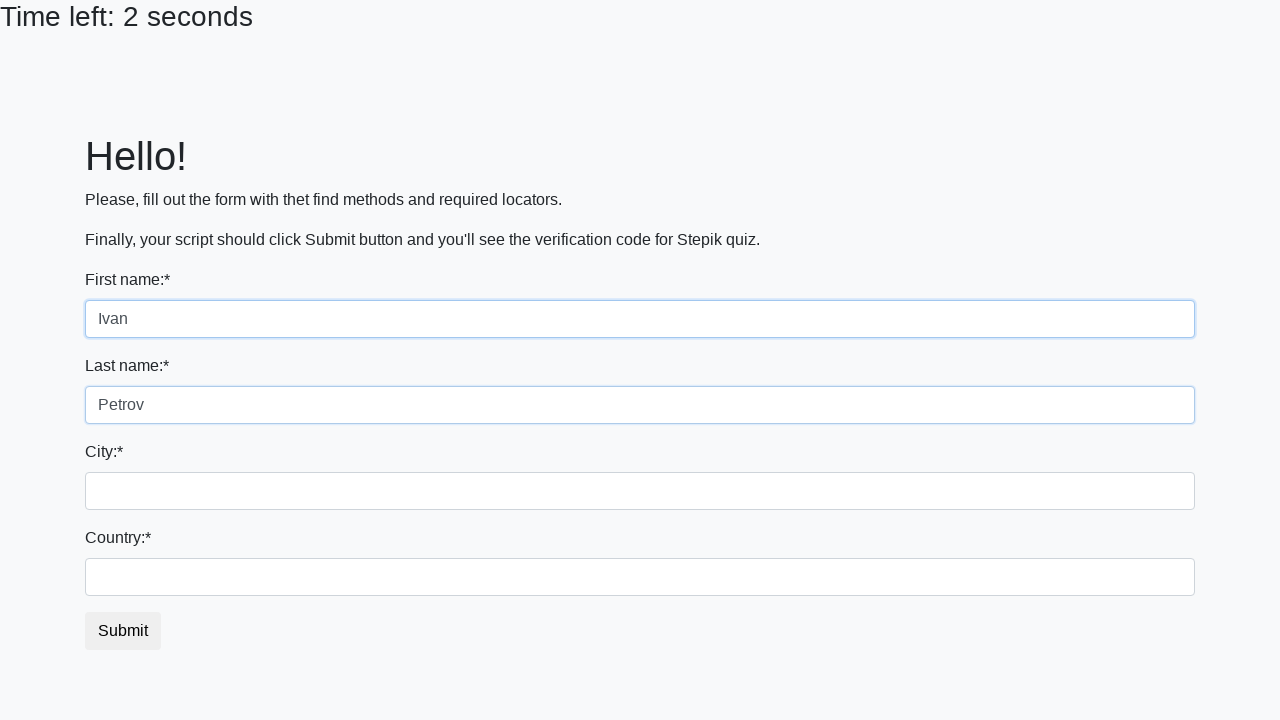

Filled city field with 'Smolensk' on .city
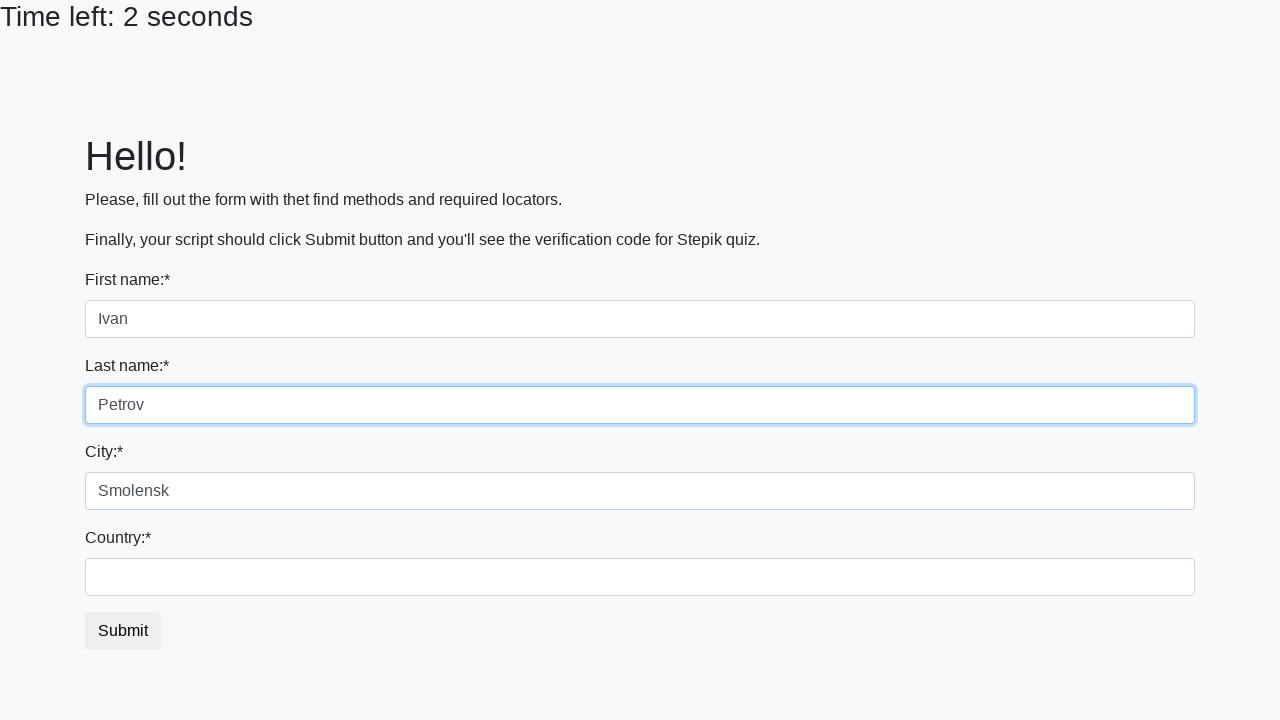

Filled country field with 'Russia' on #country
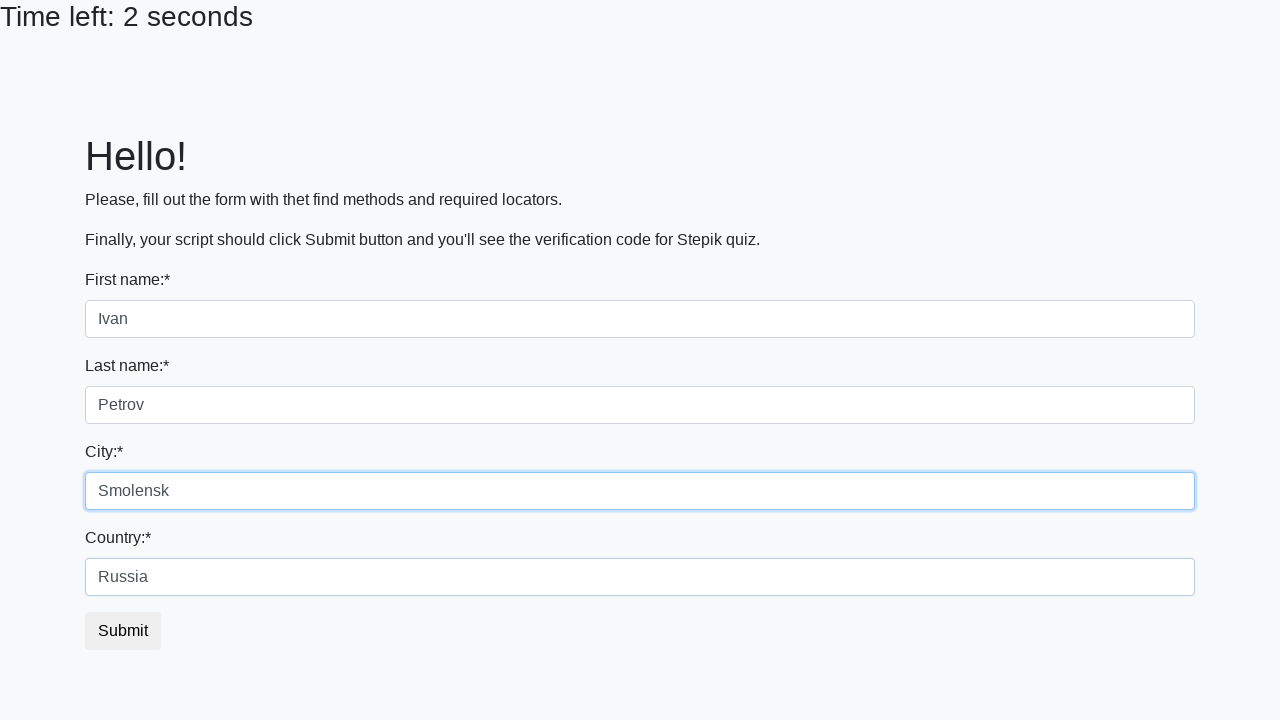

Clicked submit button to submit the registration form at (123, 631) on button.btn
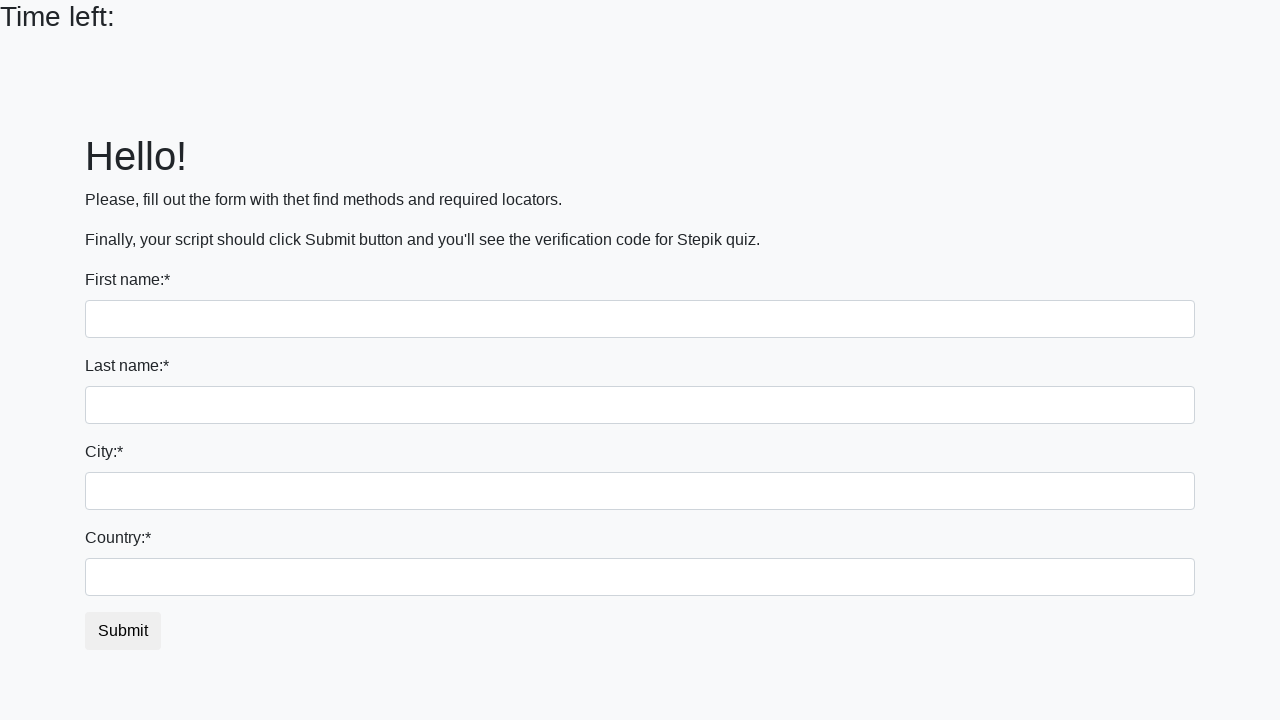

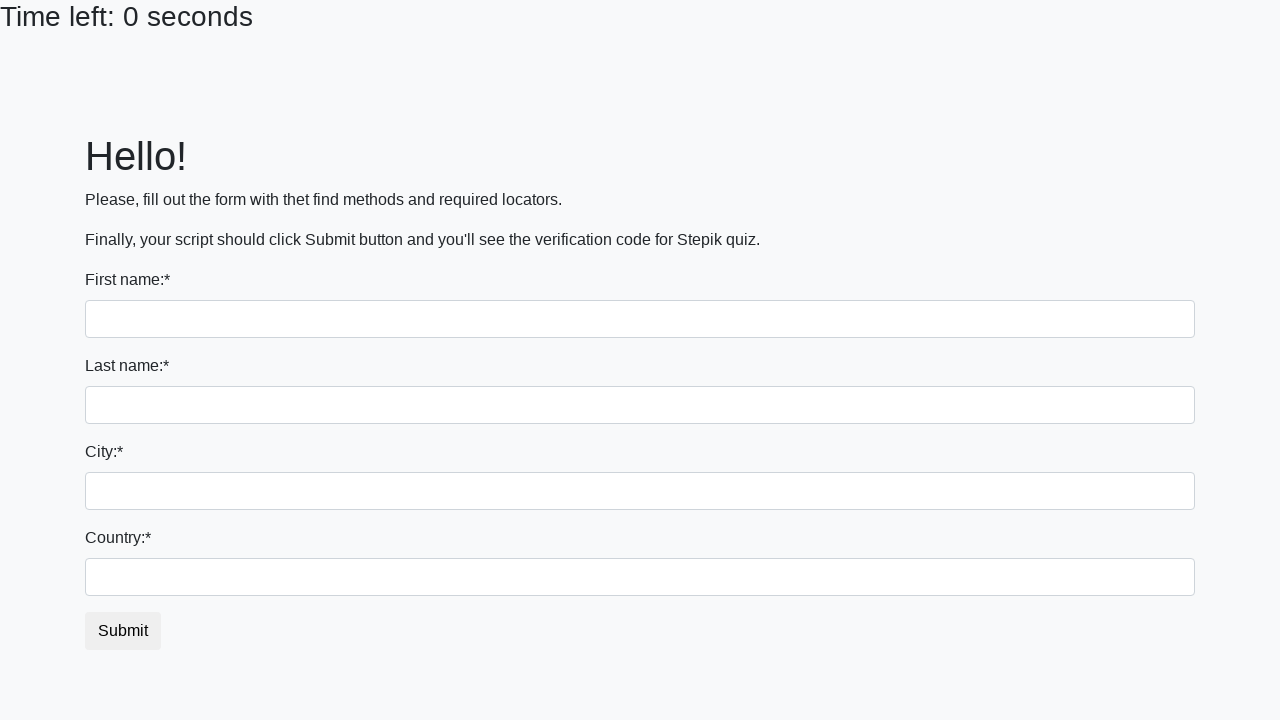